Navigates from the widgets main page to the Tool Tips page using the side menu

Starting URL: https://demoqa.com/widgets

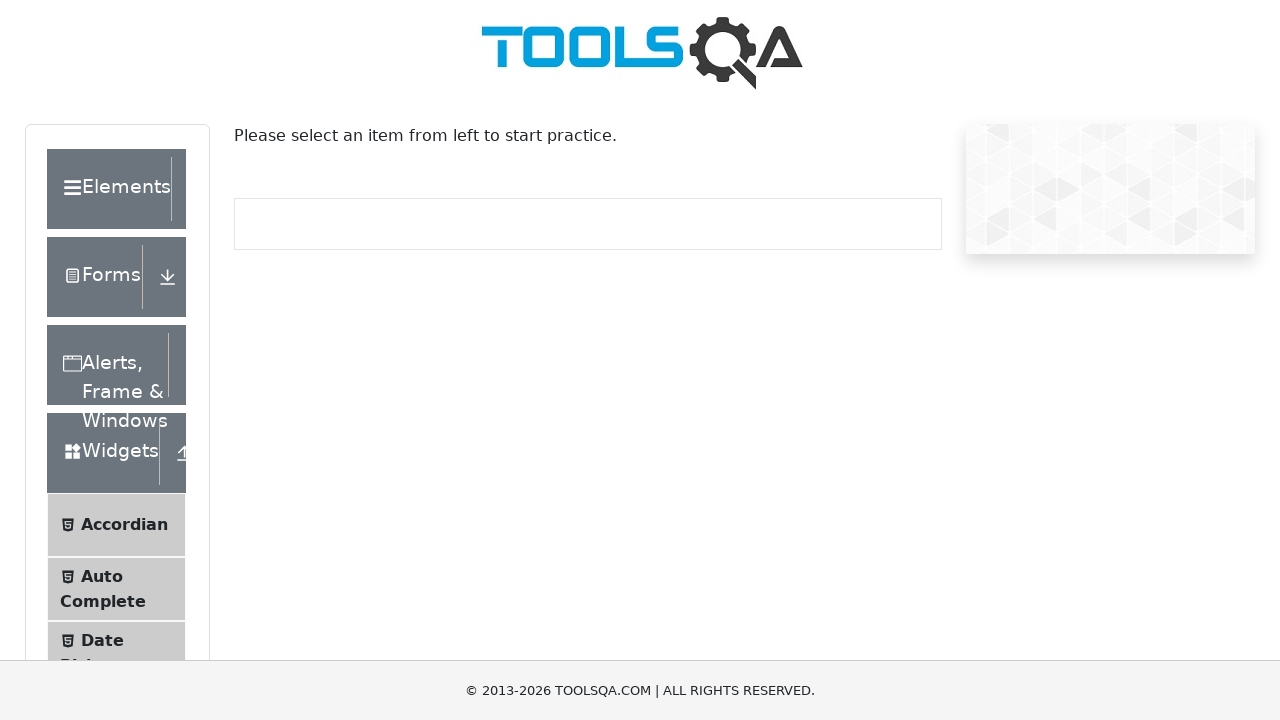

Clicked on Tool Tips option in the side menu at (120, 361) on text=Tool Tips
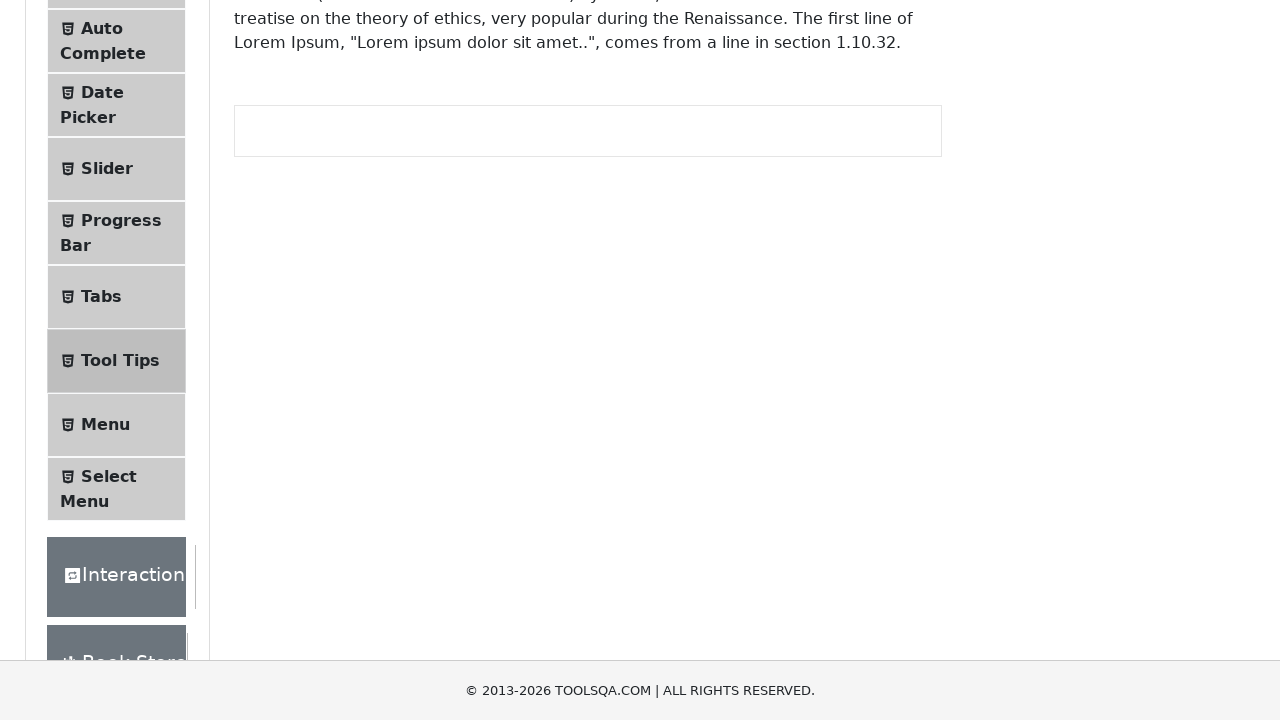

Verified navigation to Tool Tips page by URL confirmation
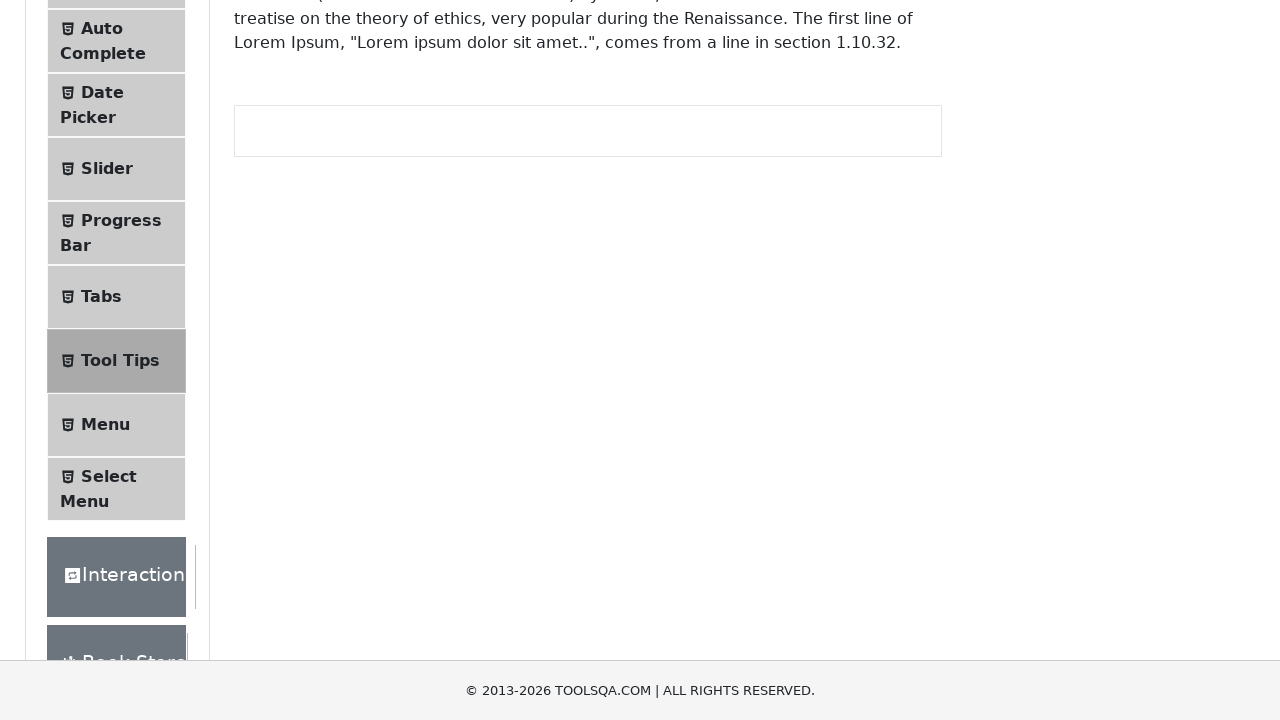

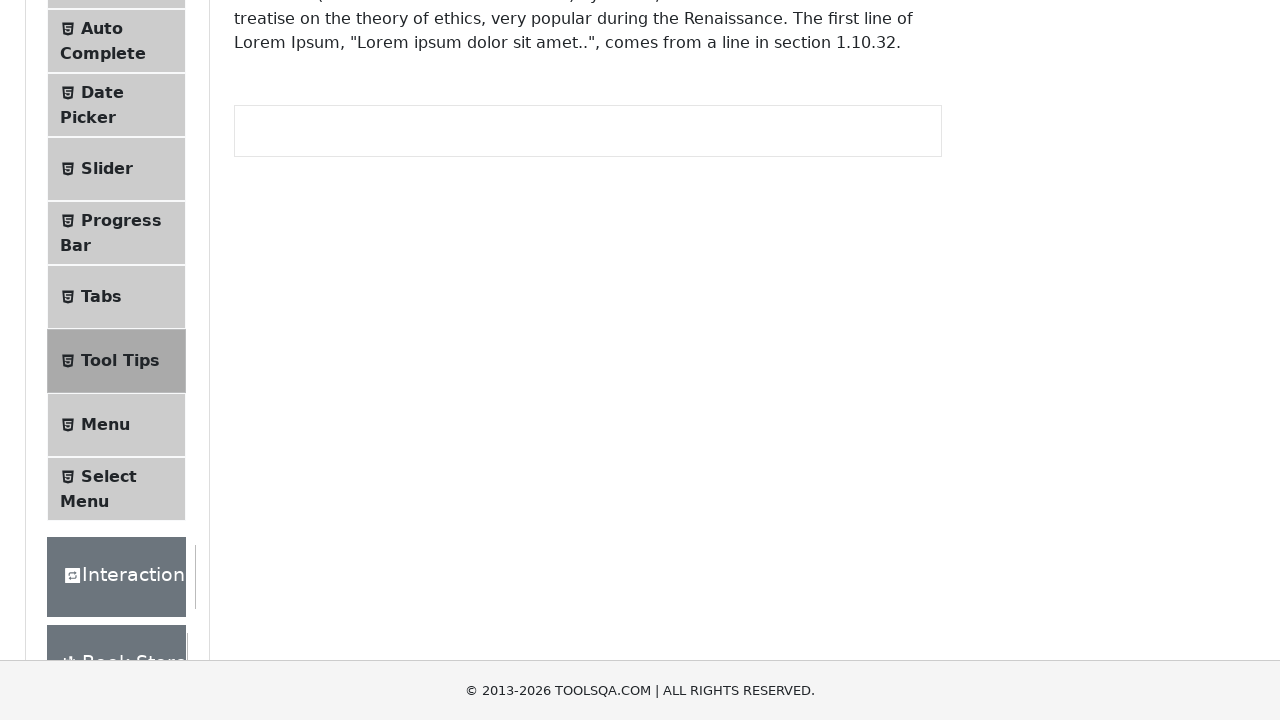